Tests element visibility by hiding and showing a text field

Starting URL: https://rahulshettyacademy.com/AutomationPractice/

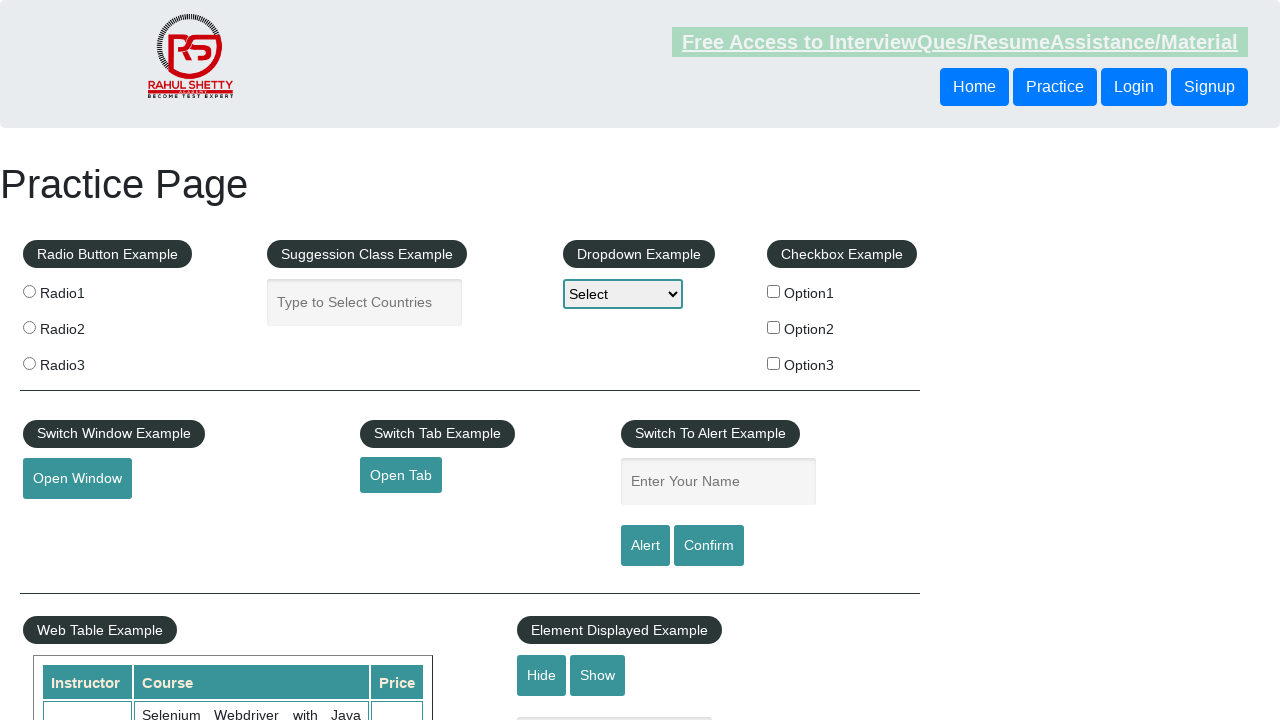

Clicked hide button to hide text field at (542, 675) on #hide-textbox
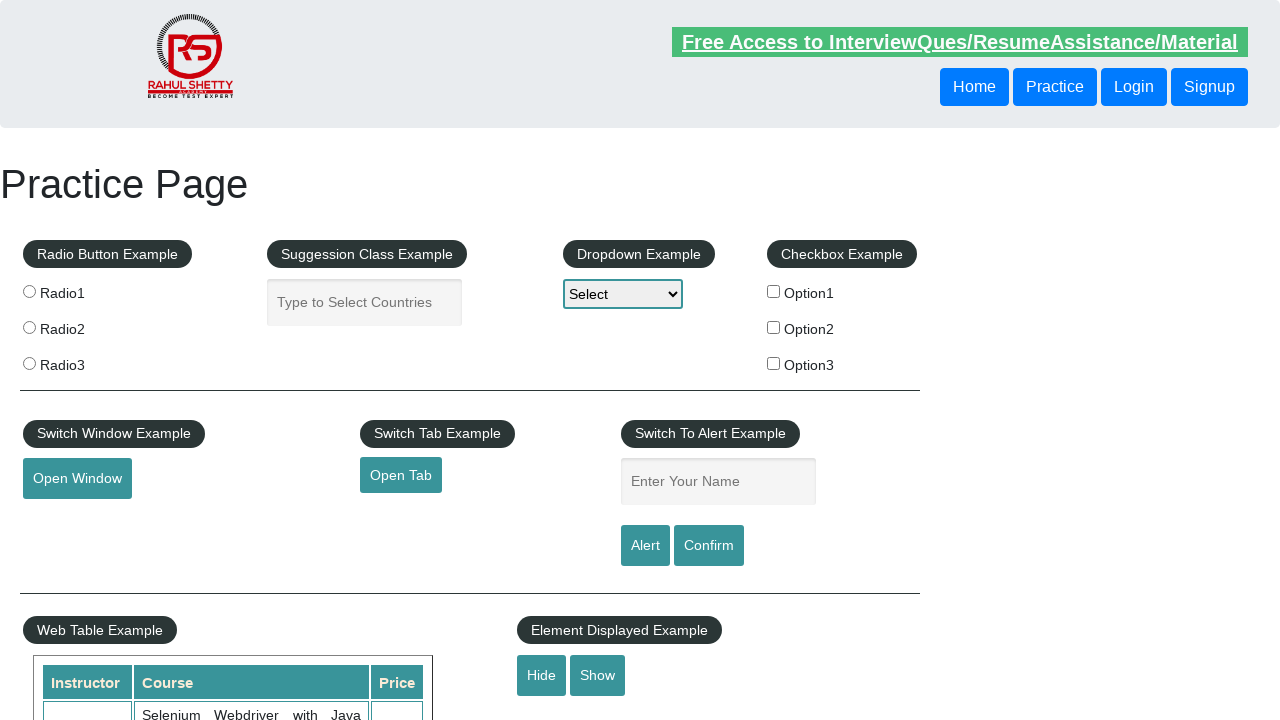

Clicked show button to display text field at (598, 675) on #show-textbox
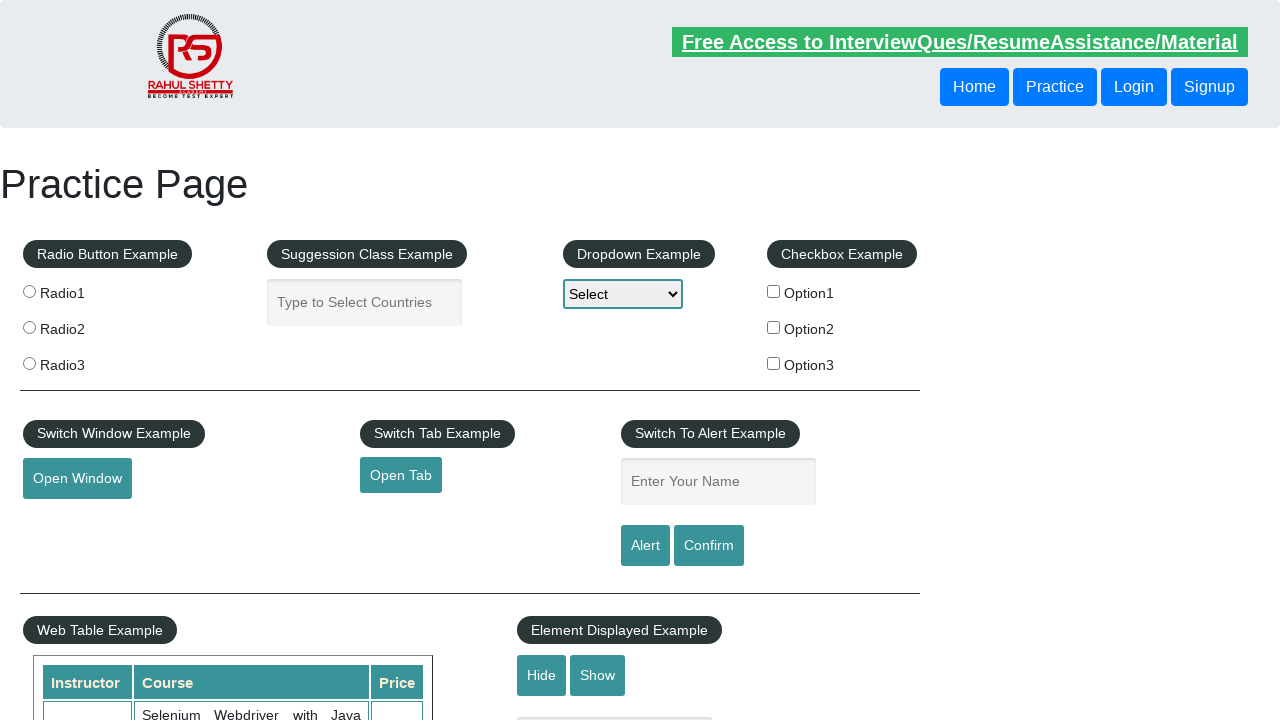

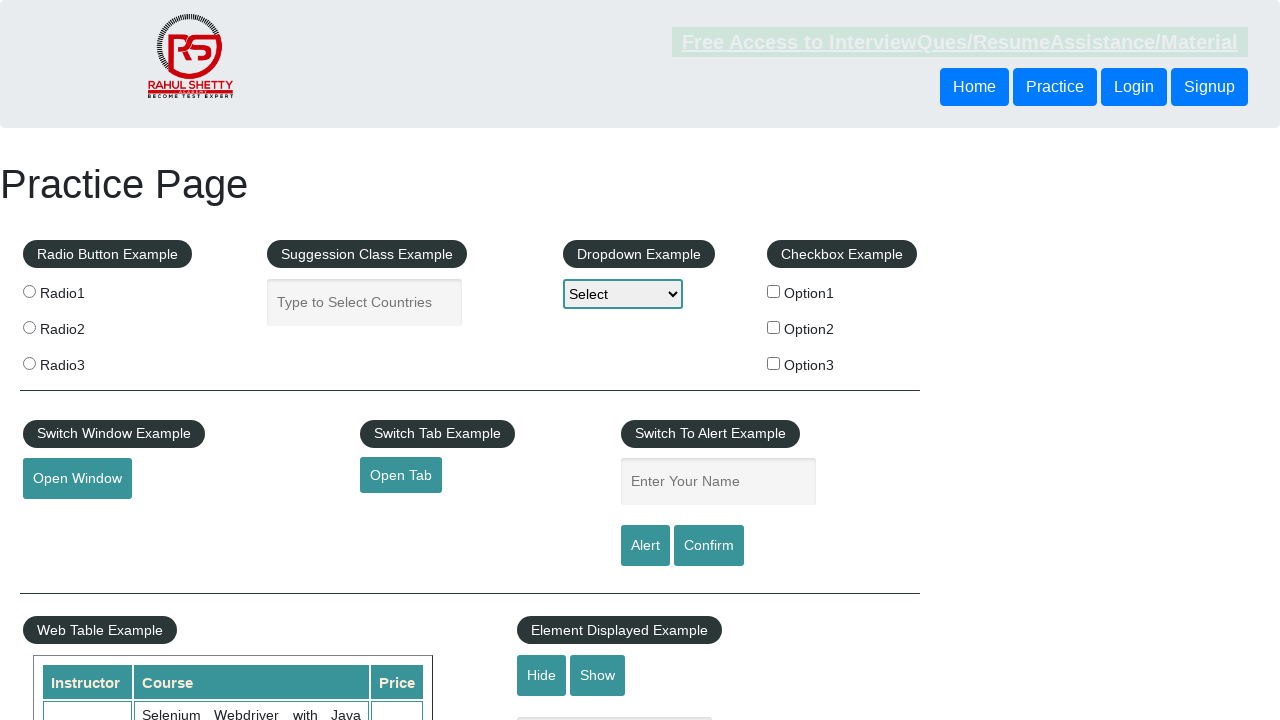